Tests selecting a dropdown option by its visible text and verifies the selection was successful.

Starting URL: https://the-internet.herokuapp.com/dropdown

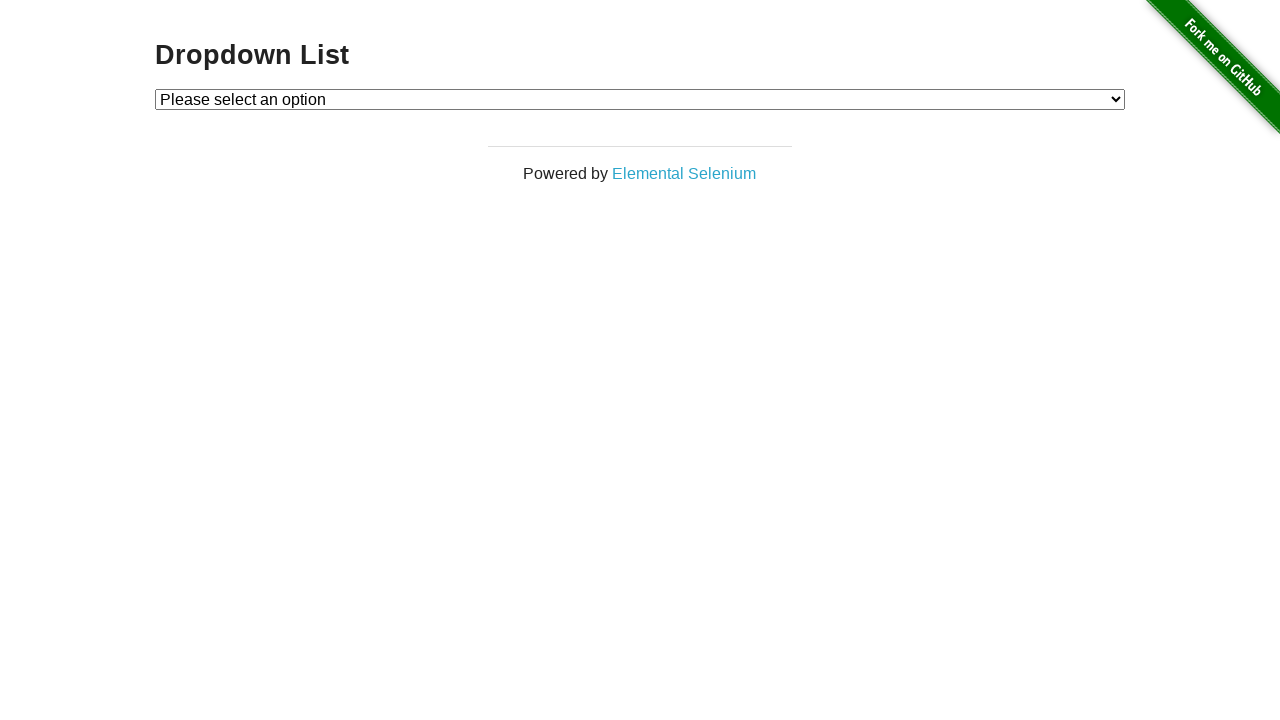

Navigated to dropdown page
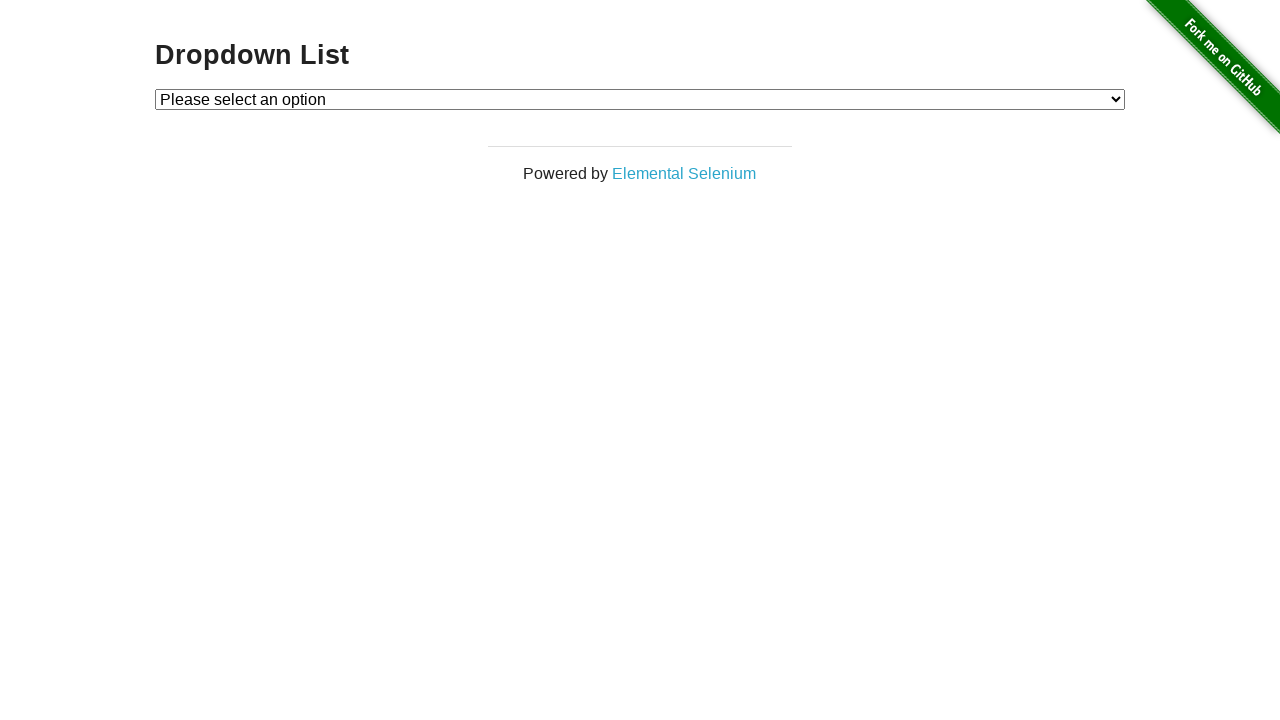

Selected 'Option 1' from dropdown by visible text on #dropdown
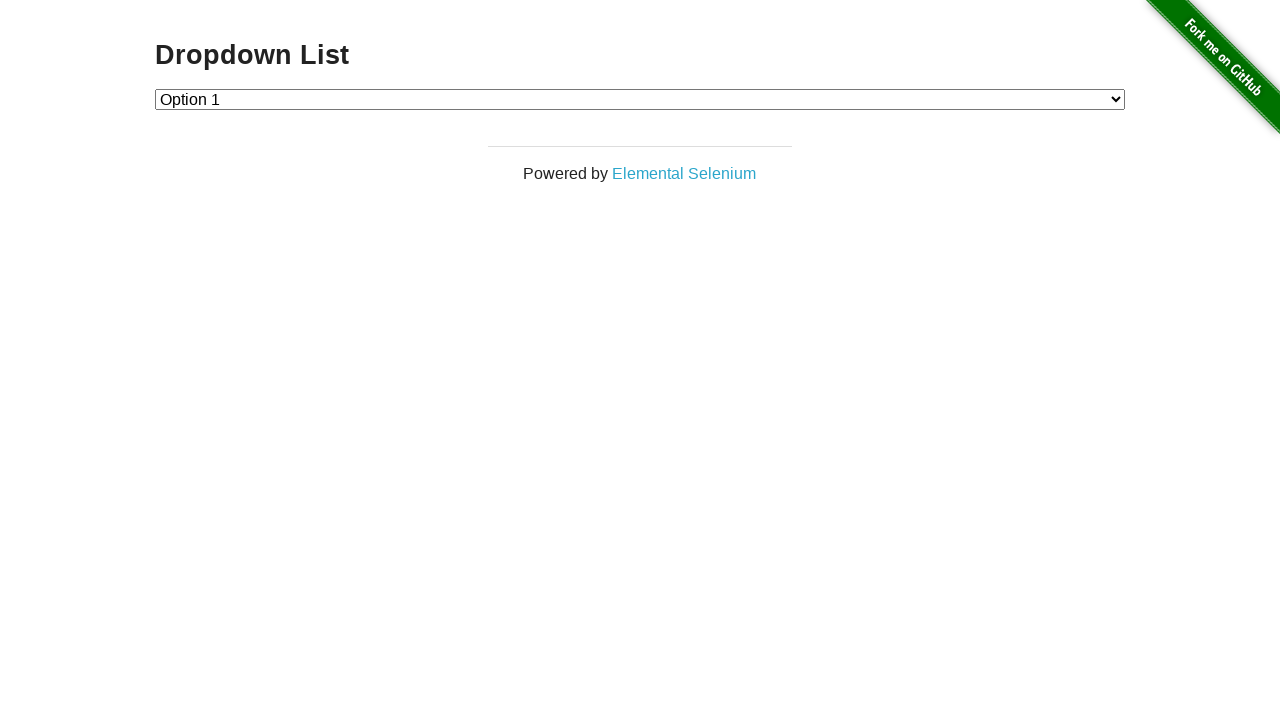

Retrieved selected dropdown value
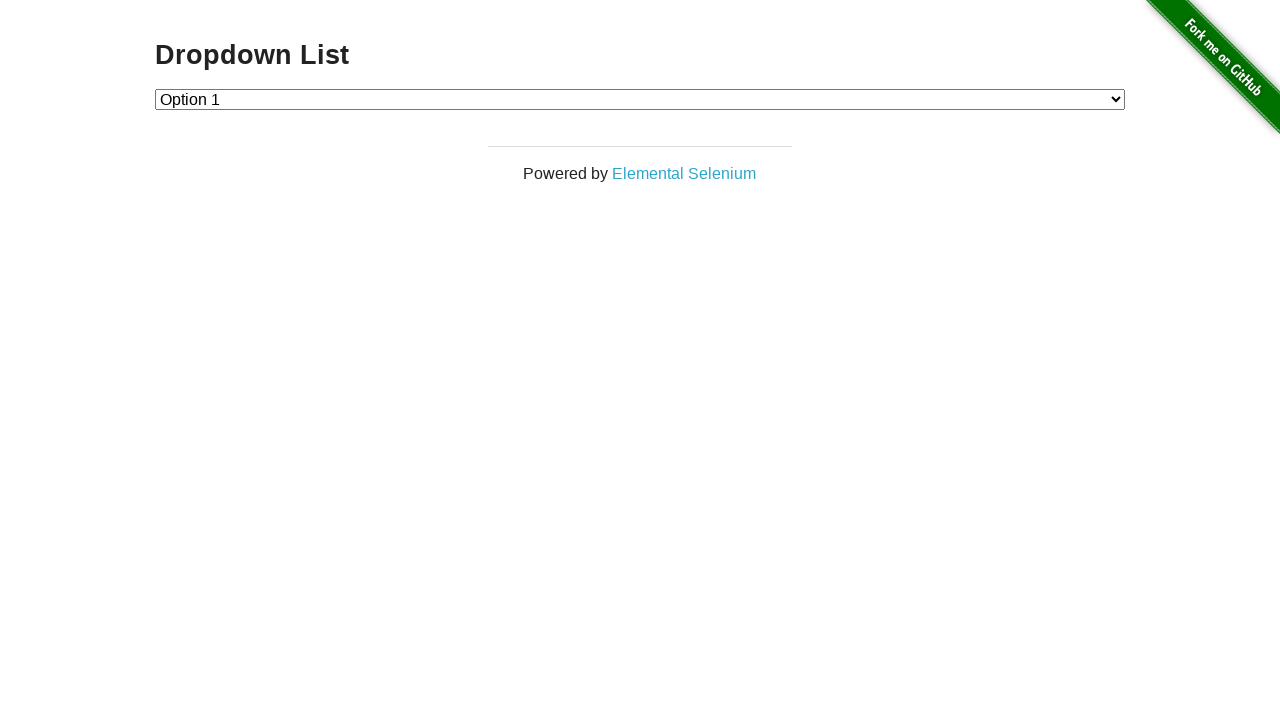

Verified selected value is '1'
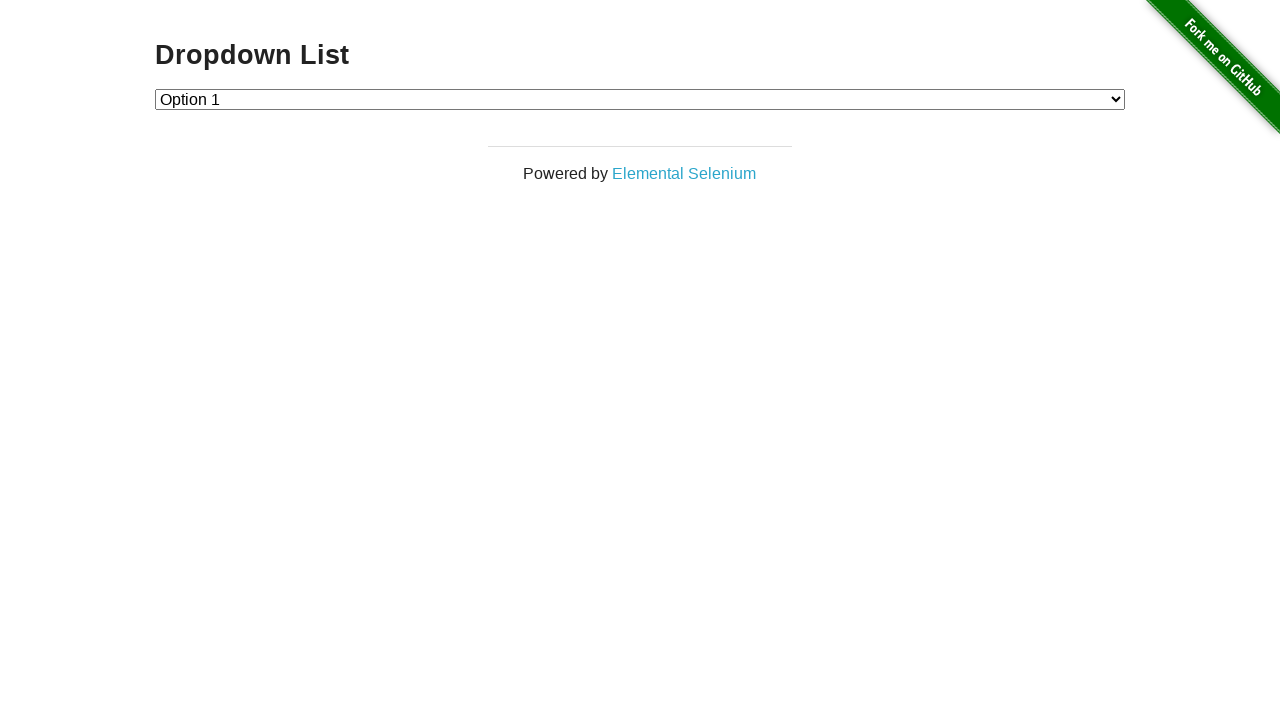

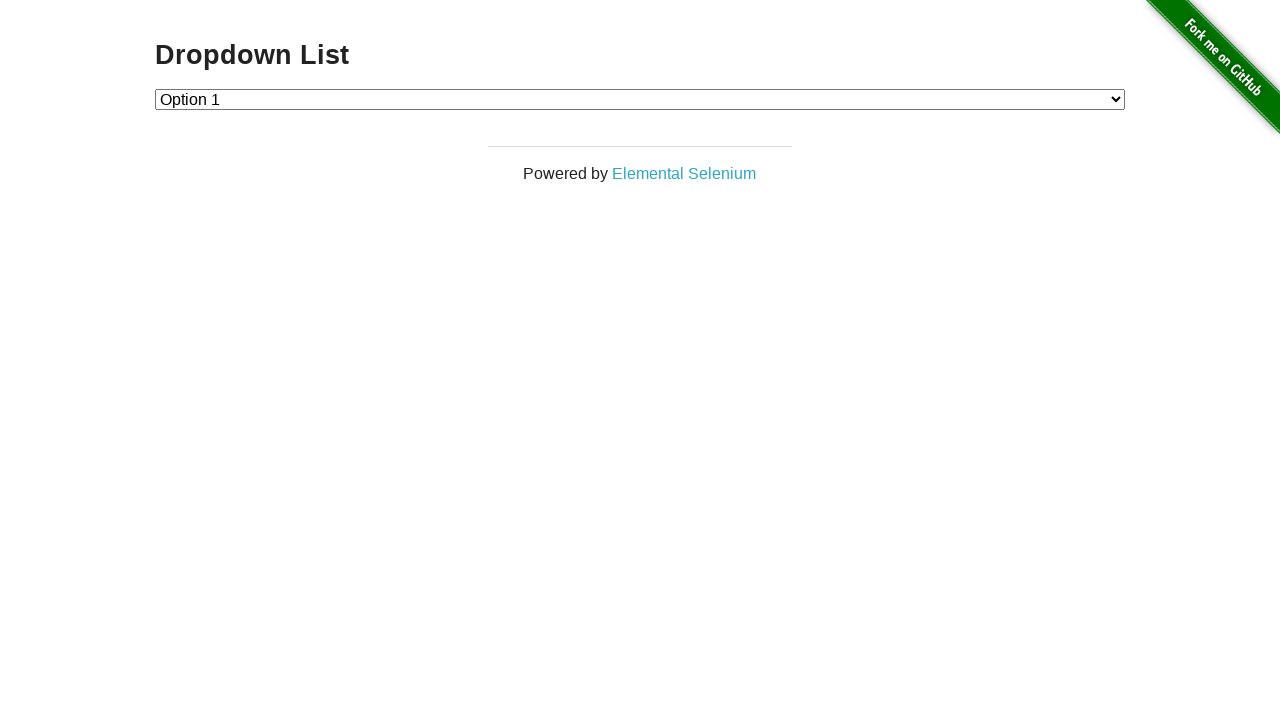